Tests browser navigation functionality by navigating to Shopee, then Tokopedia, going back to Shopee, and then forward to Tokopedia again

Starting URL: https://shopee.co.id

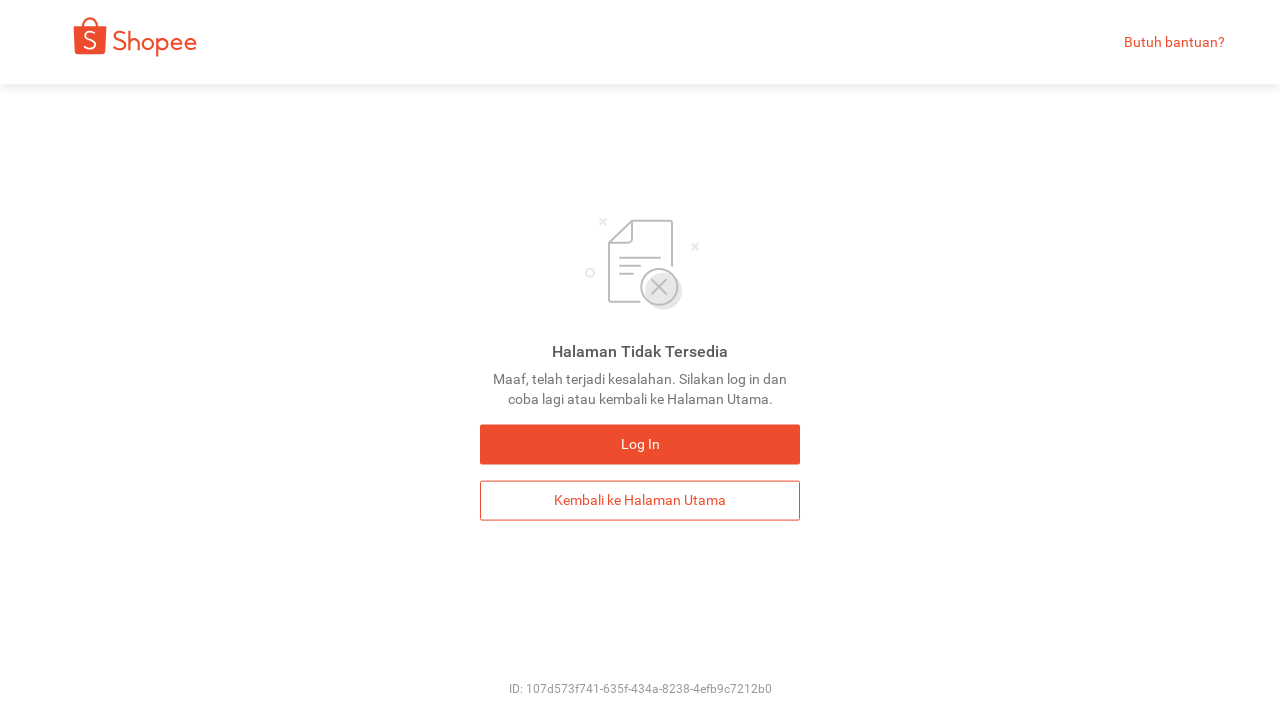

Navigated to Tokopedia
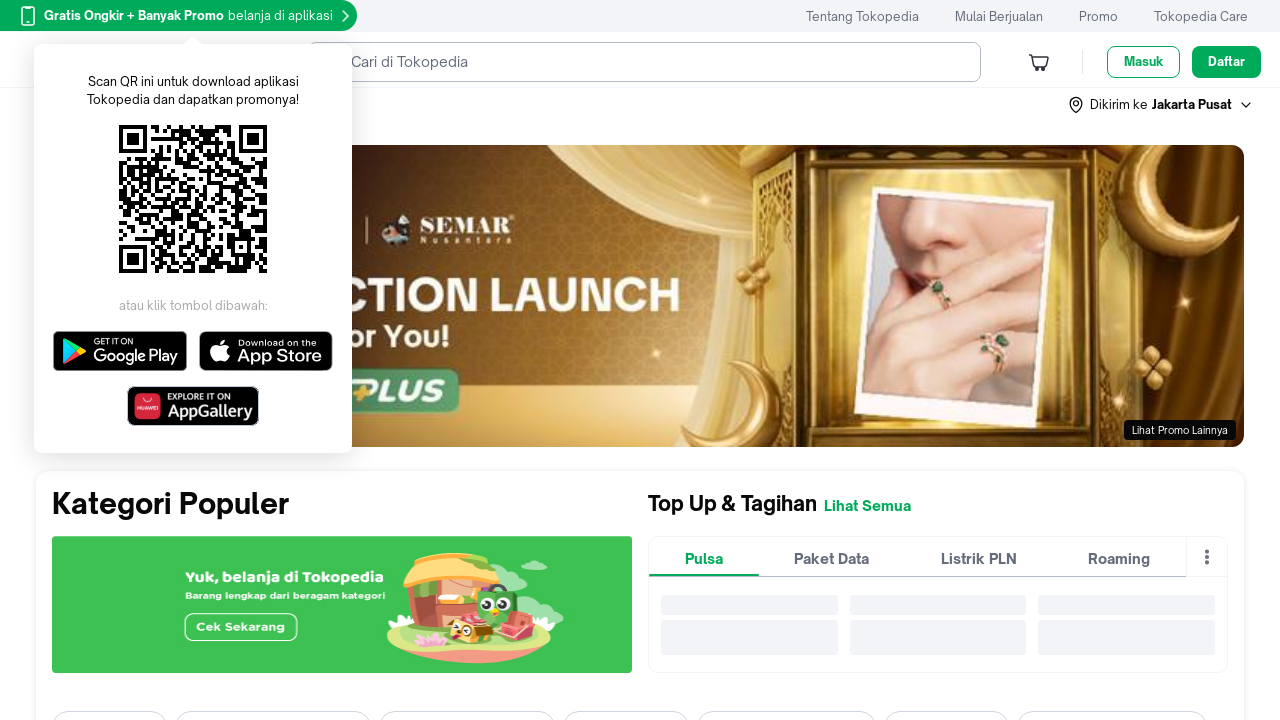

Navigated back to Shopee
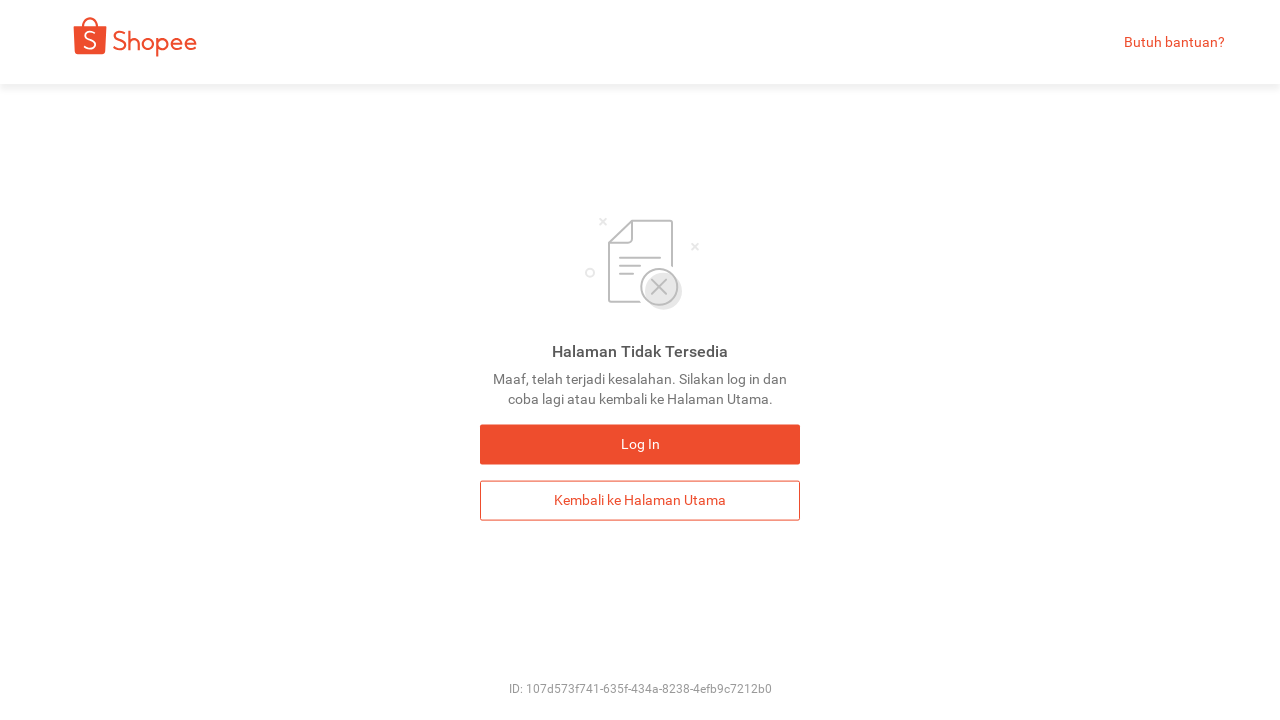

Navigated forward to Tokopedia again
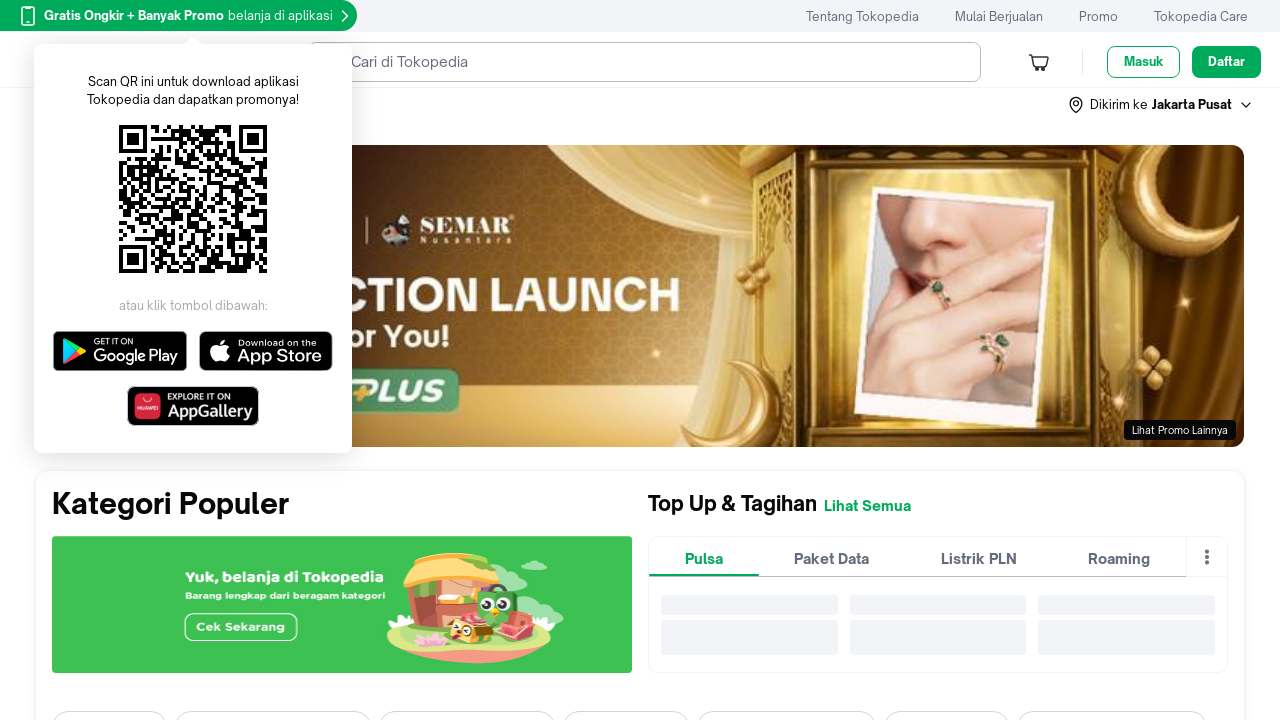

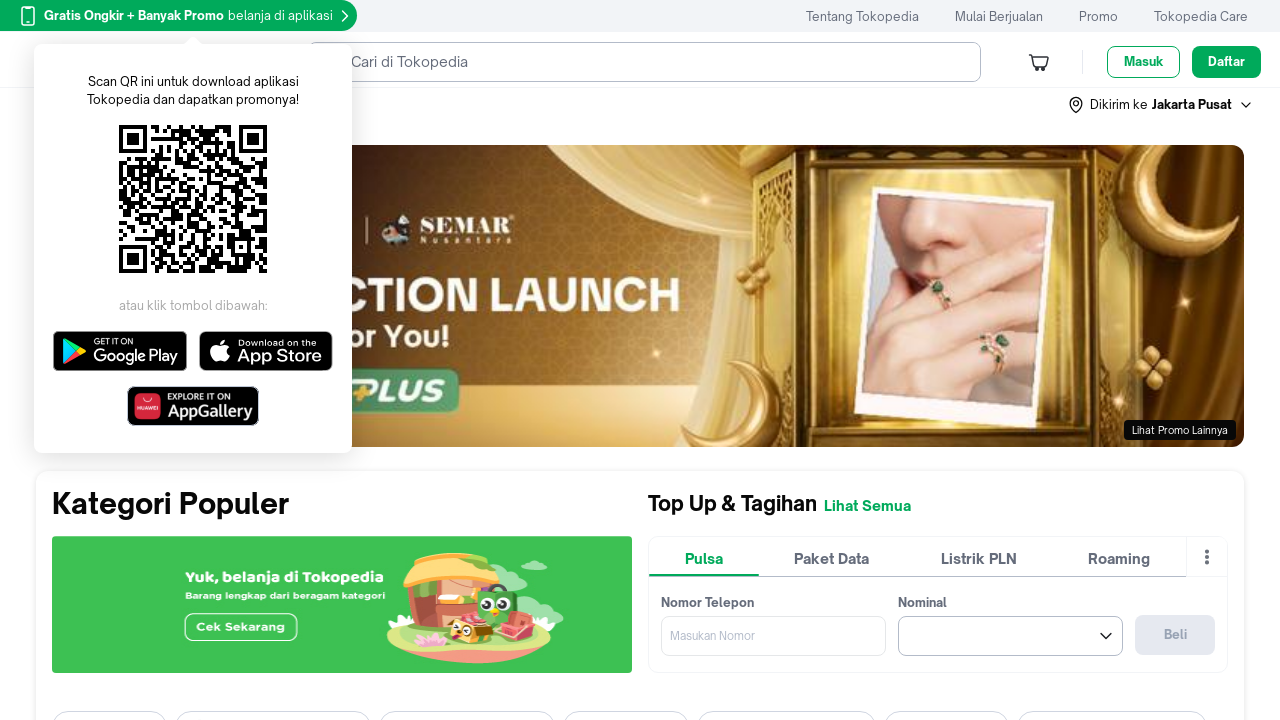